Tests keyboard input by clicking the target input field and pressing the Backspace key

Starting URL: https://the-internet.herokuapp.com/key_presses

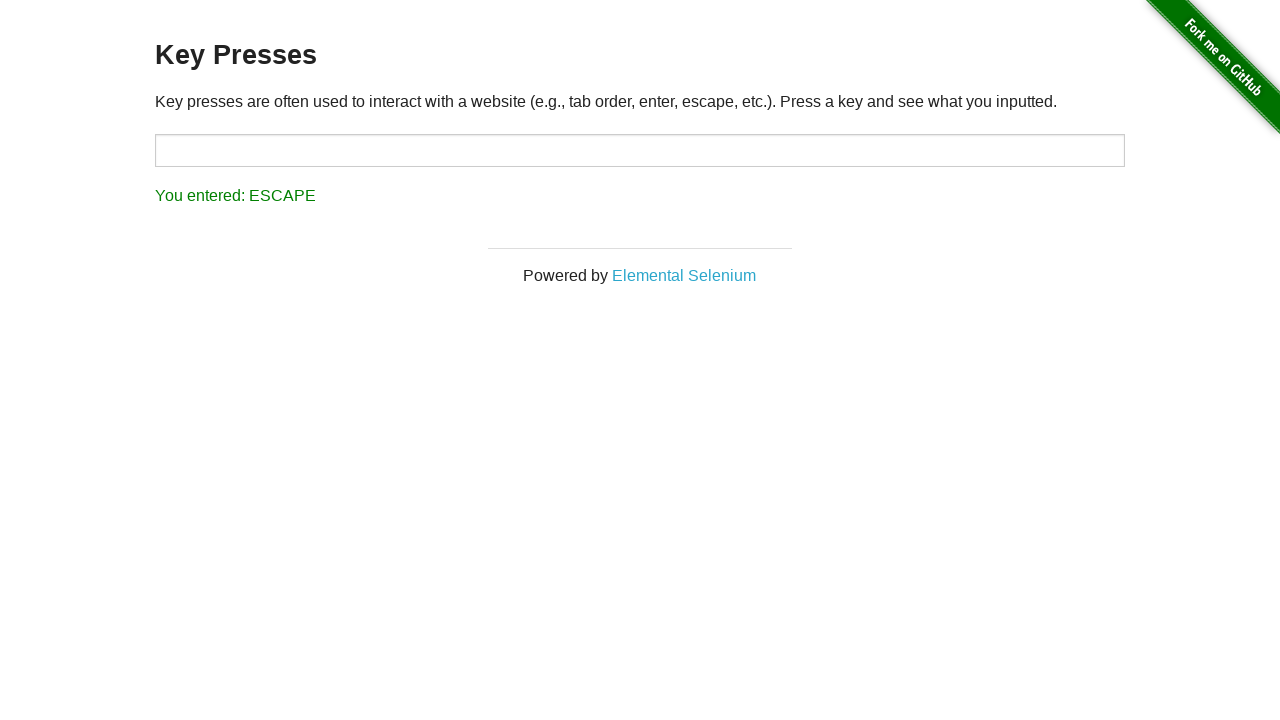

Clicked on the target input field at (640, 150) on #target
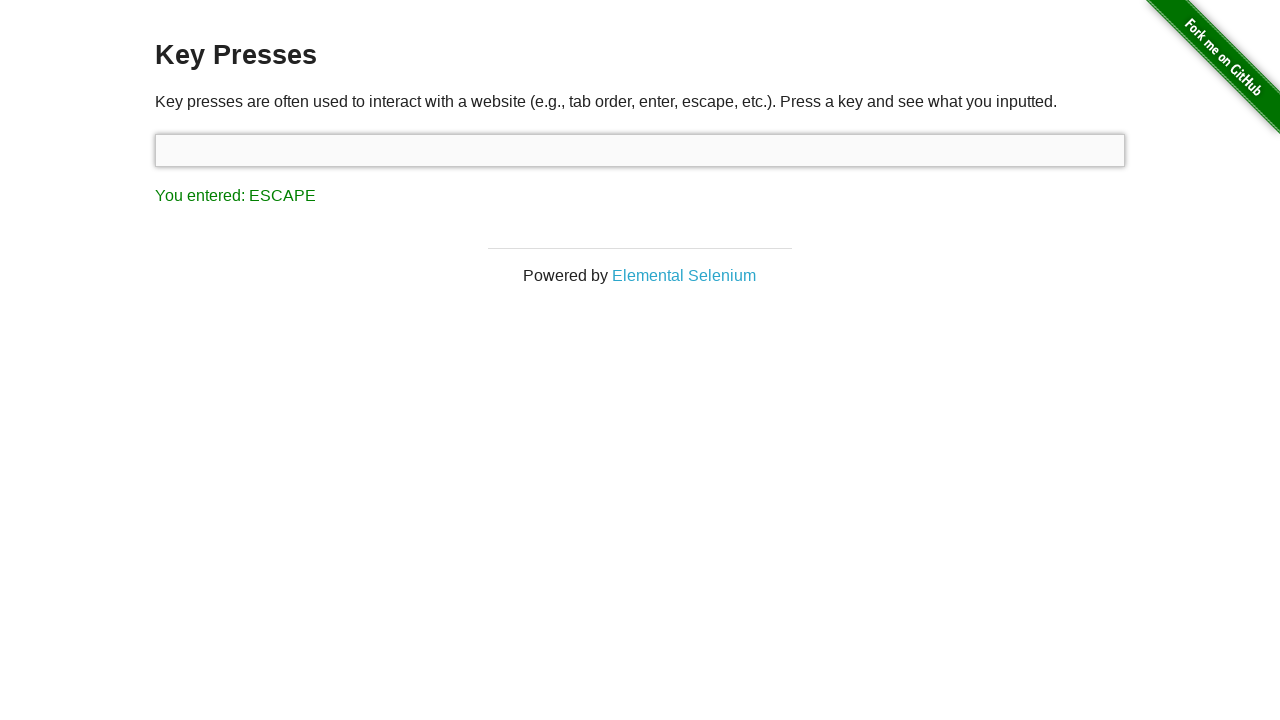

Pressed the Backspace key
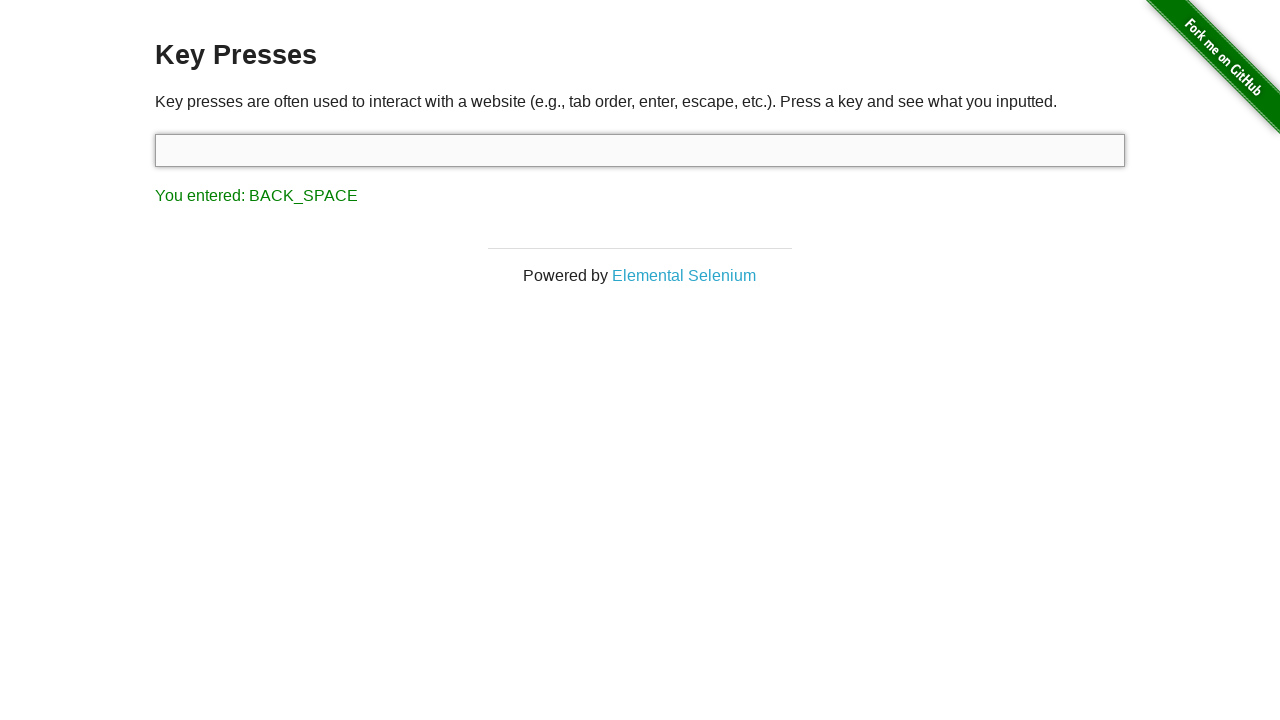

Result element loaded and displayed
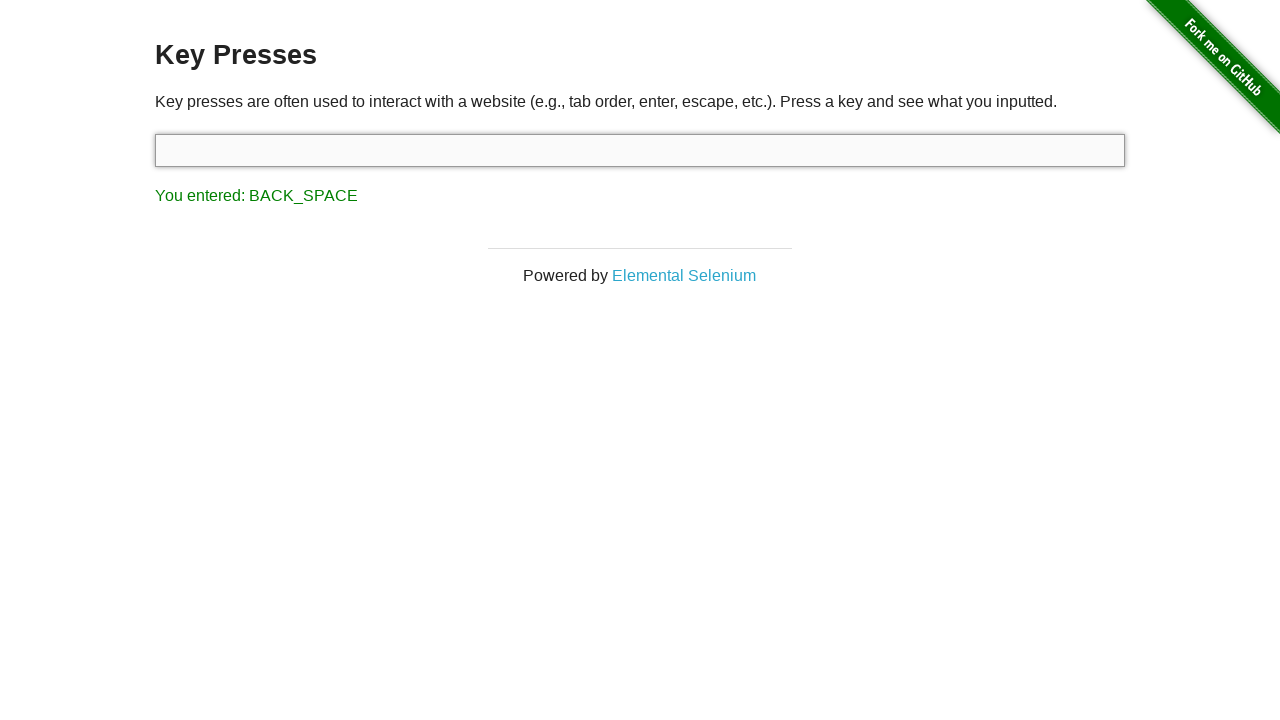

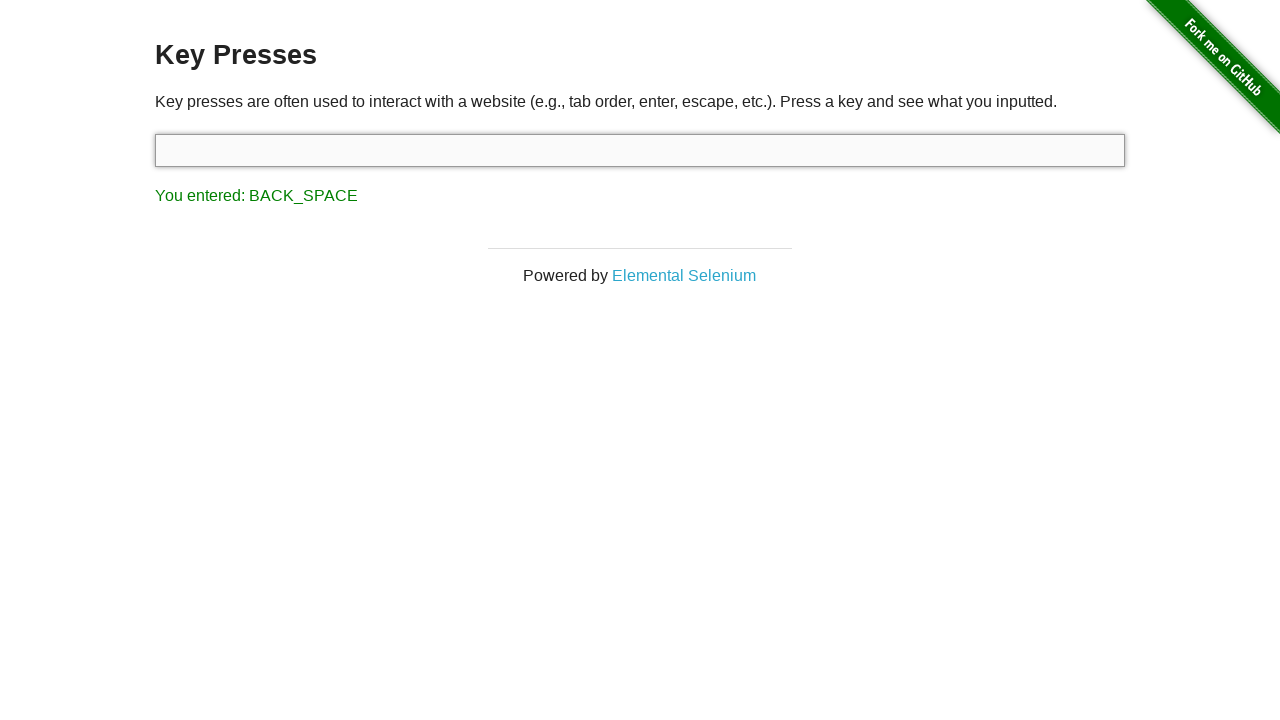